Tests drag and drop functionality by dragging a small circle element and dropping it onto a larger target circle, then verifying the success message appears.

Starting URL: https://demos.telerik.com/aspnet-ajax/dragdropmanager/overview/defaultcs.aspx

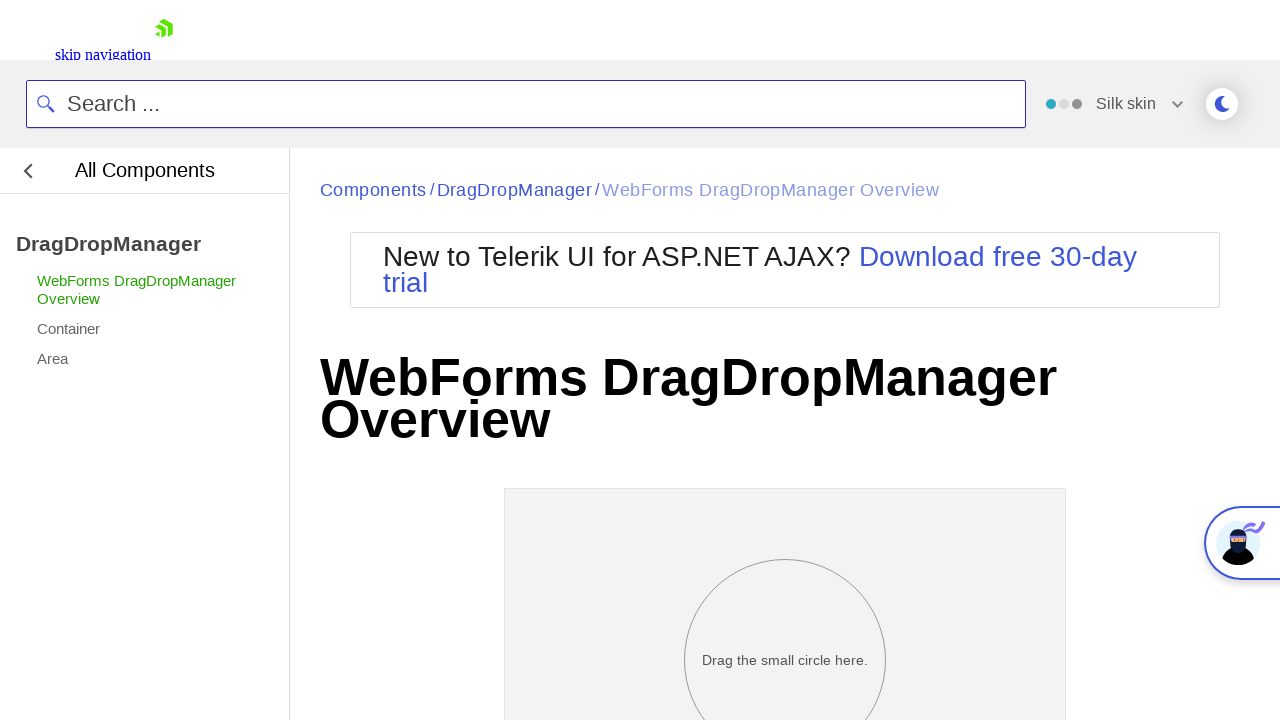

Located the small draggable circle element
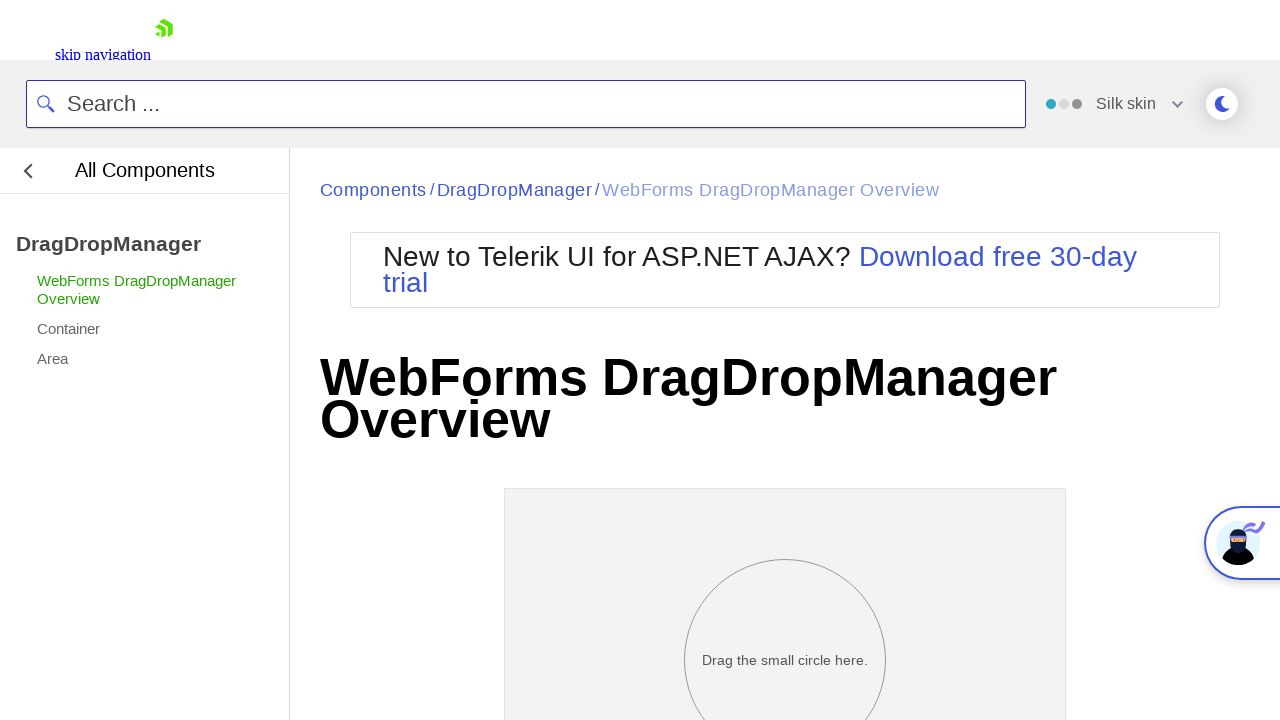

Located the target drop zone (big circle)
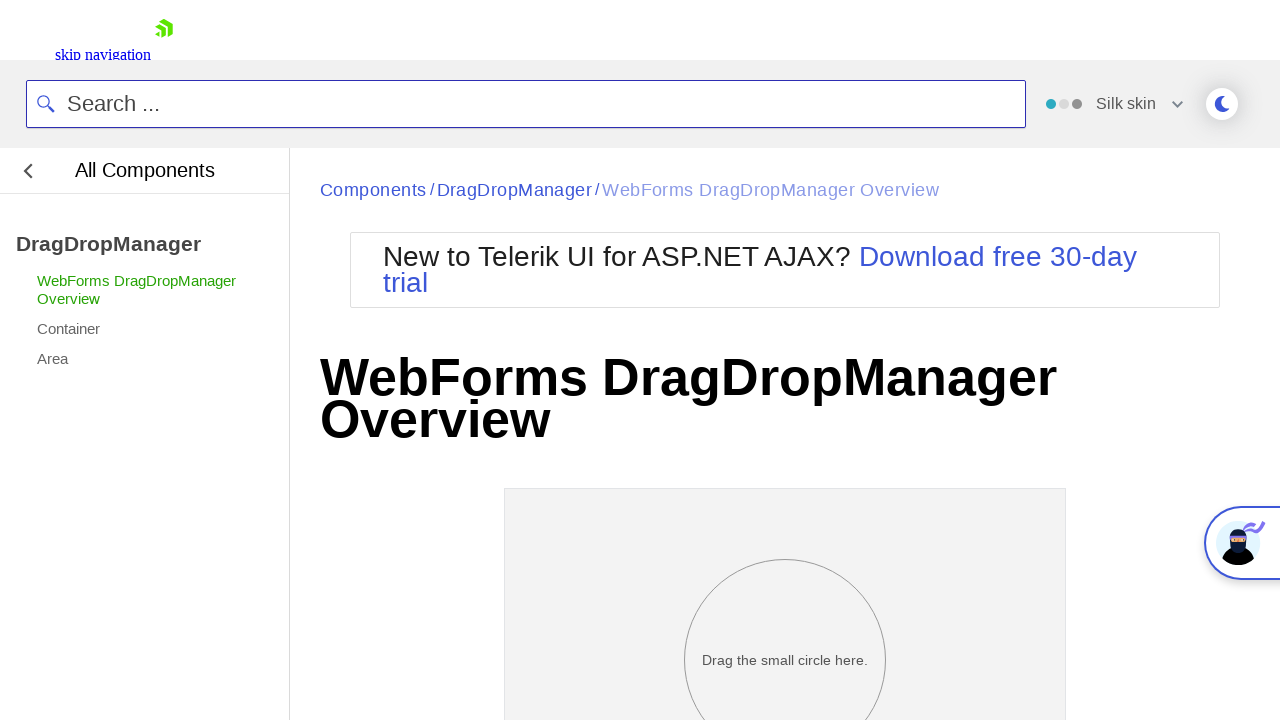

Dragged small circle and dropped it onto the target circle at (785, 173)
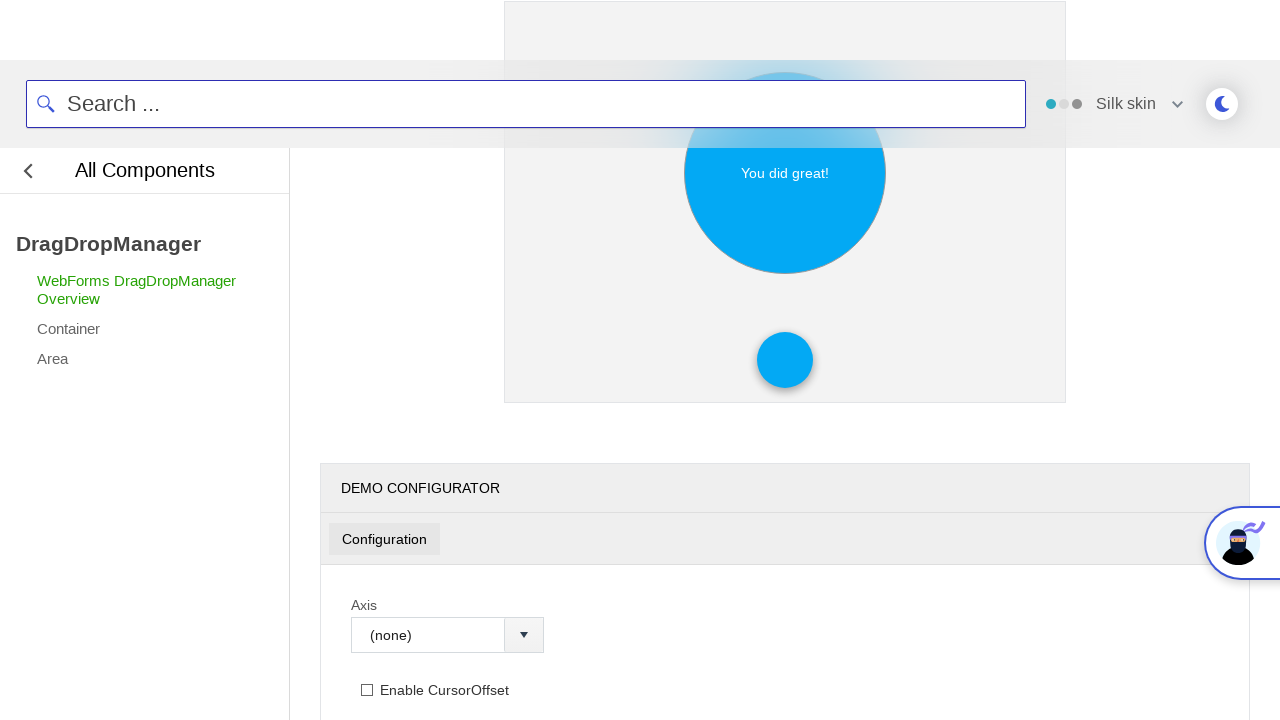

Verified success message 'You did great!' appears on target circle
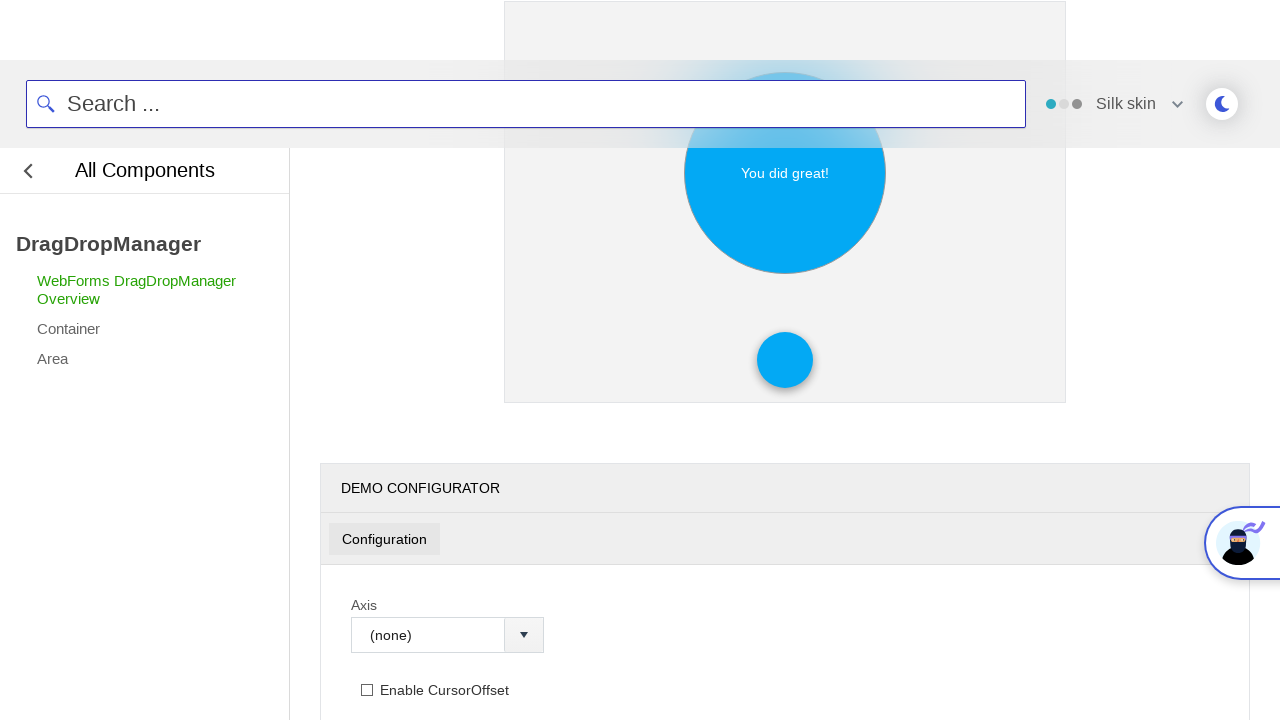

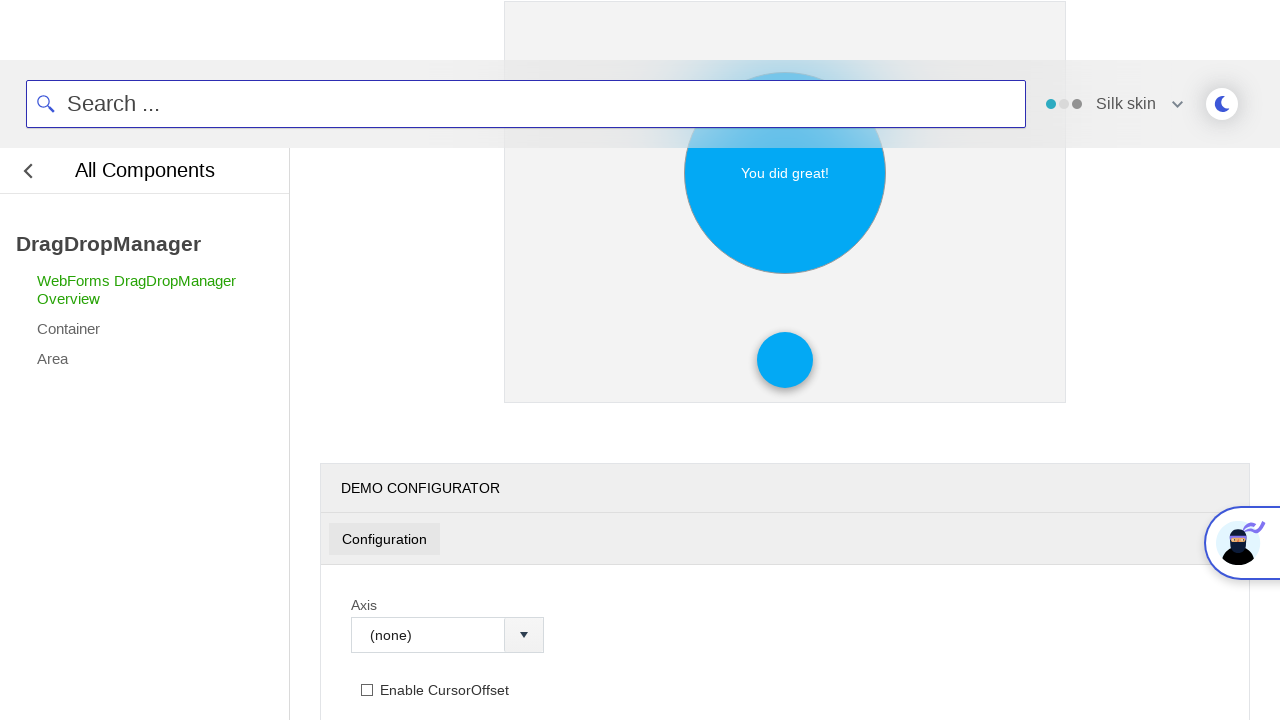